Tests various input field interactions including typing text, appending text, and clearing fields on a form page

Starting URL: https://leafground.com/input.xhtml

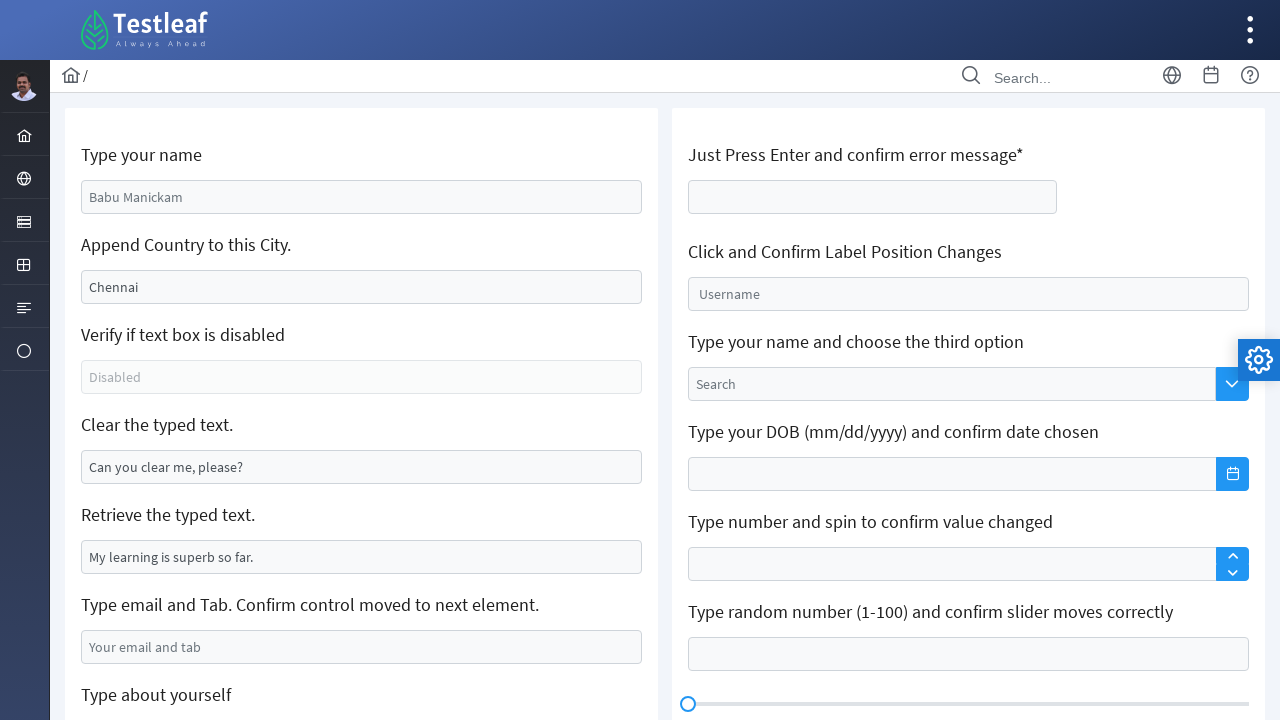

Filled name field with 'Raj Ganesh' on #j_idt88\:name
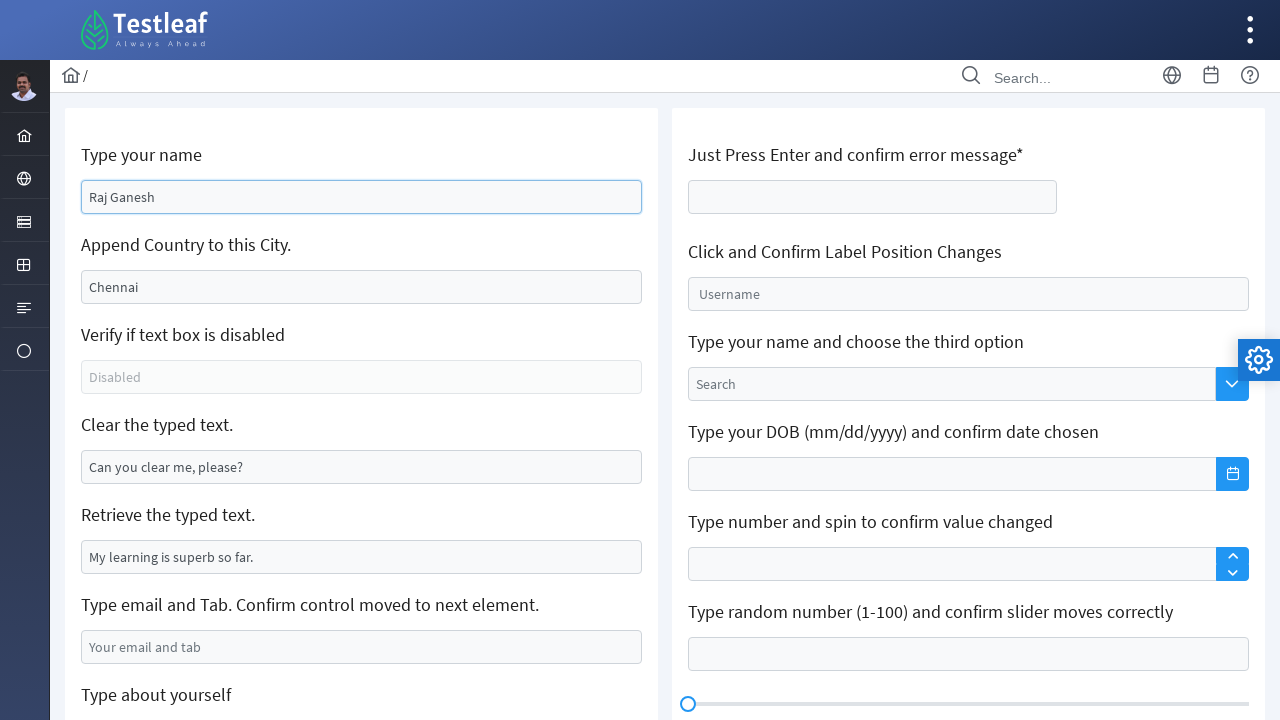

Filled country field with 'Chennai' on #j_idt88\:j_idt91
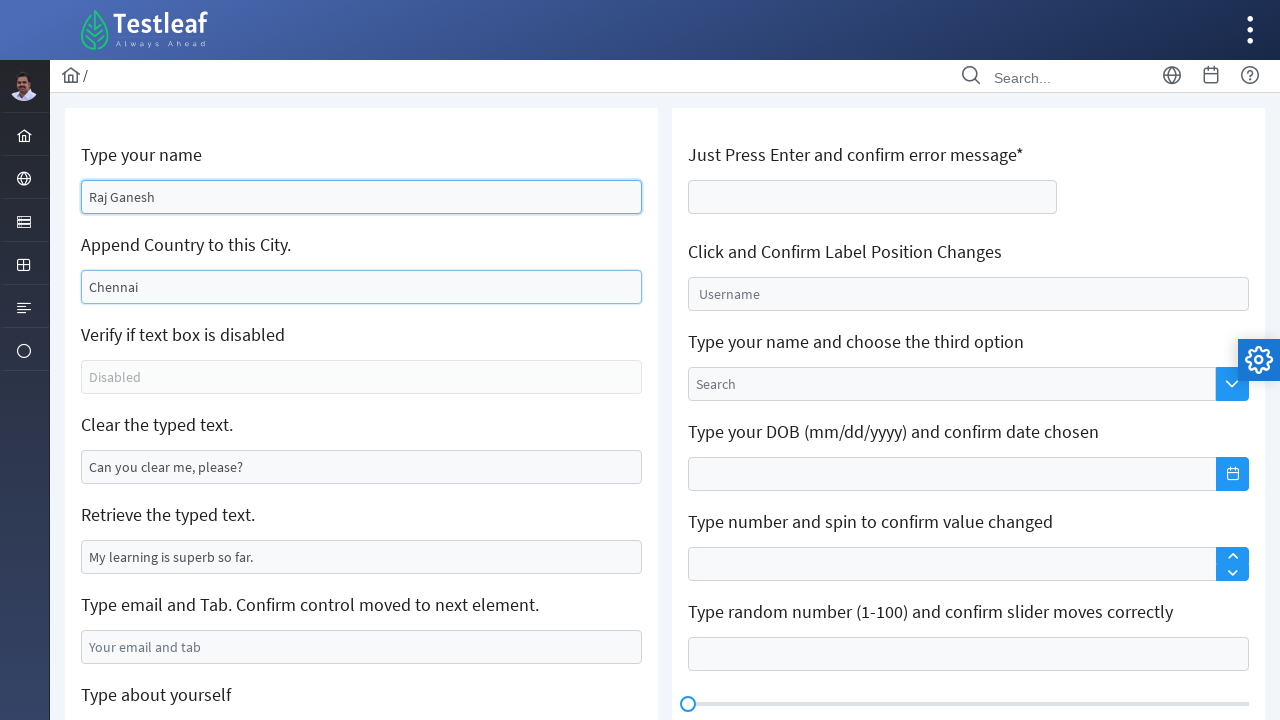

Retrieved current value from country field
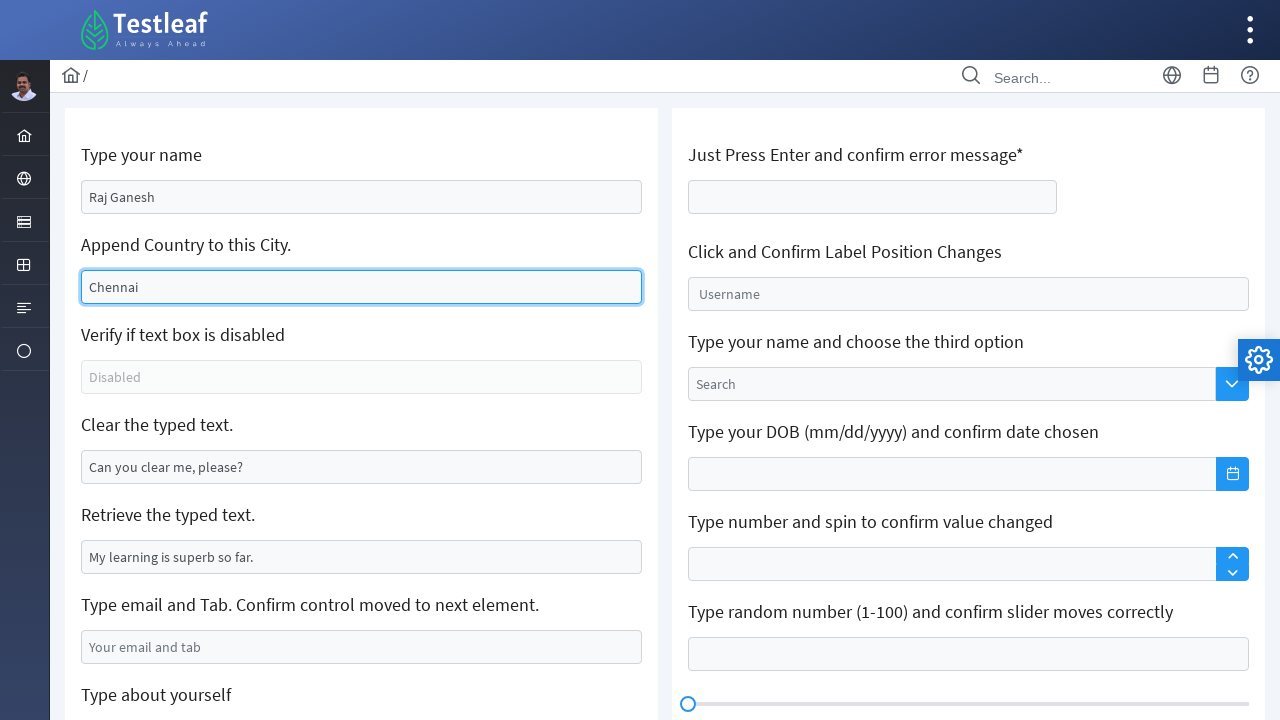

Appended ' TamilNadu' to country field on #j_idt88\:j_idt91
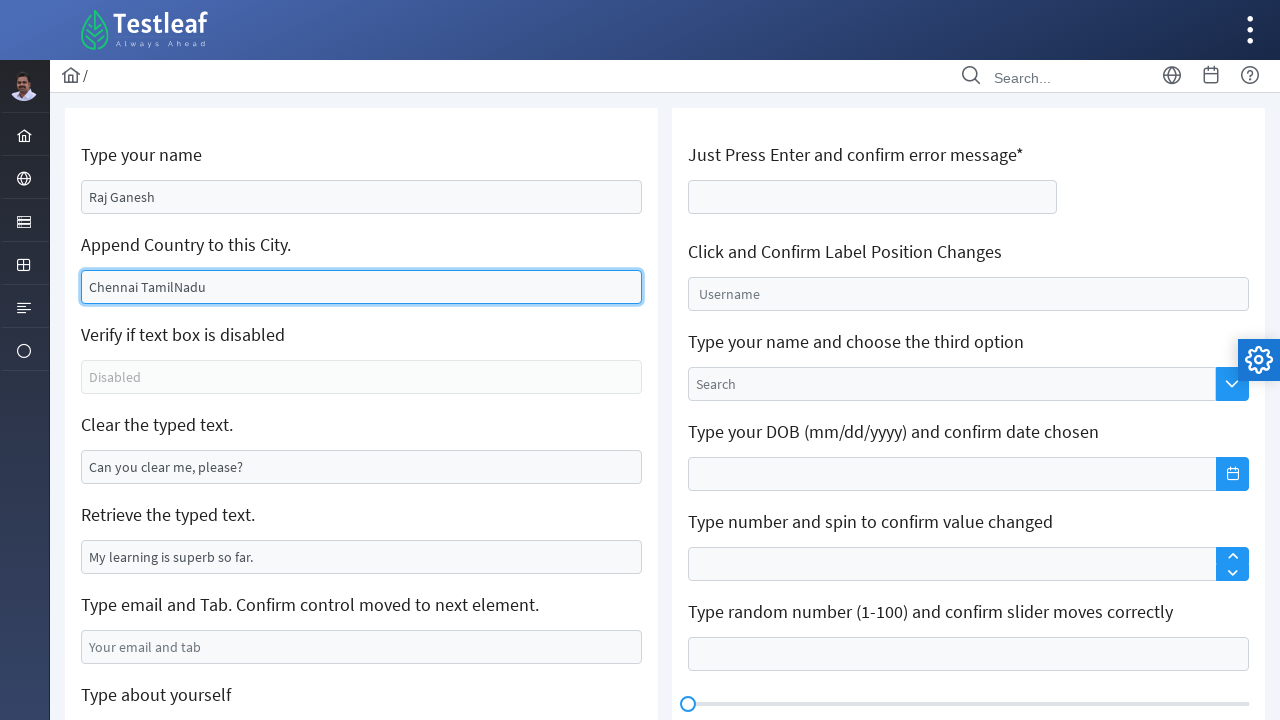

Cleared text in input field on #j_idt88\:j_idt95
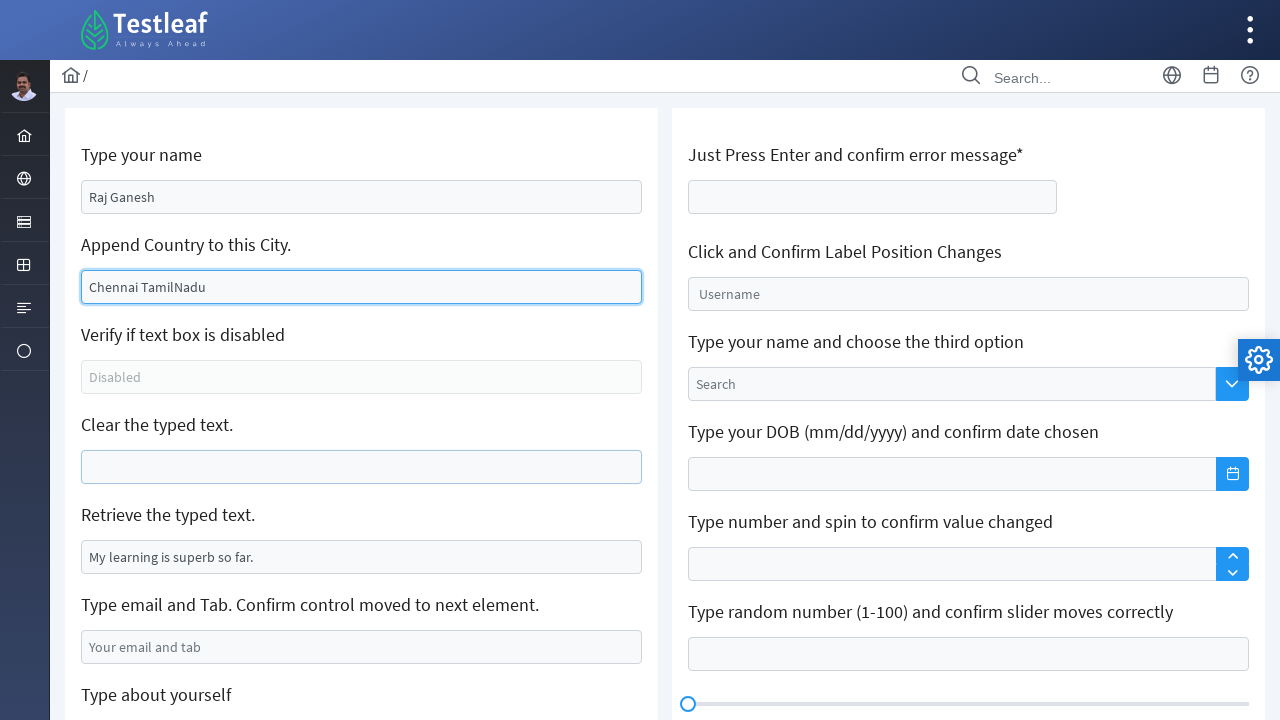

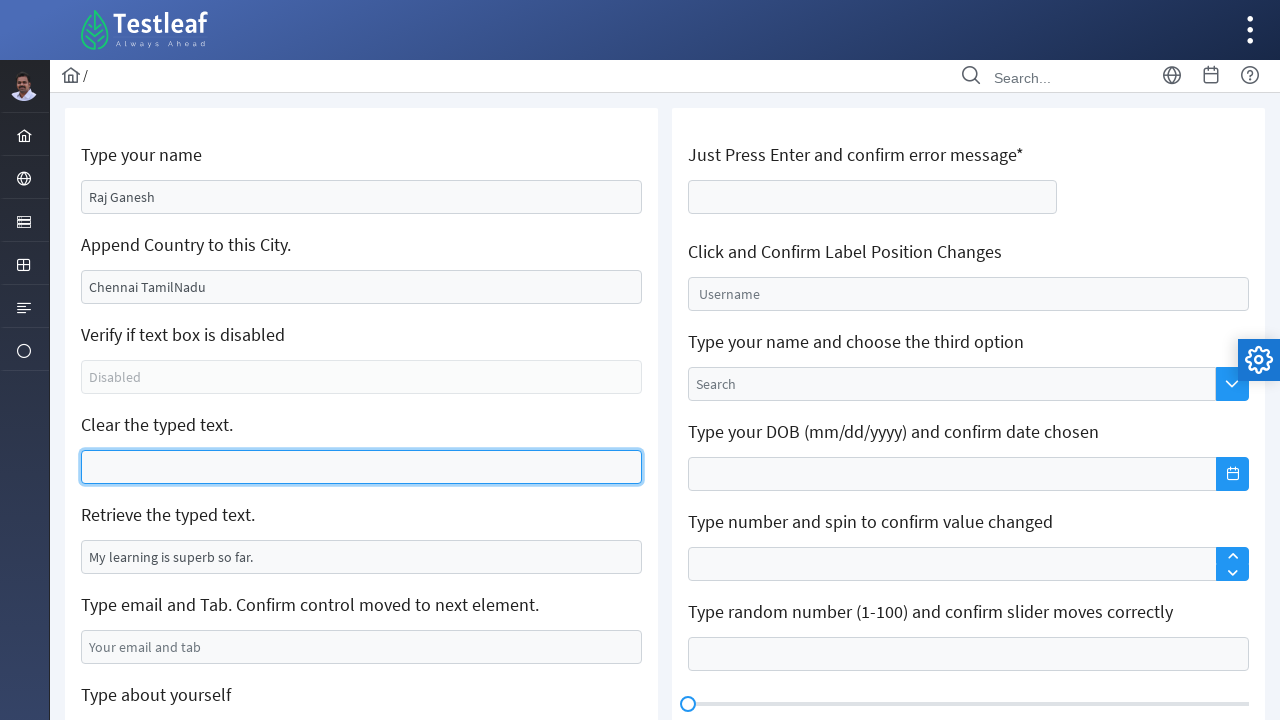